Tests drag and drop functionality using an alternative approach, dragging element A to element B and verifying the swap

Starting URL: https://the-internet.herokuapp.com/drag_and_drop

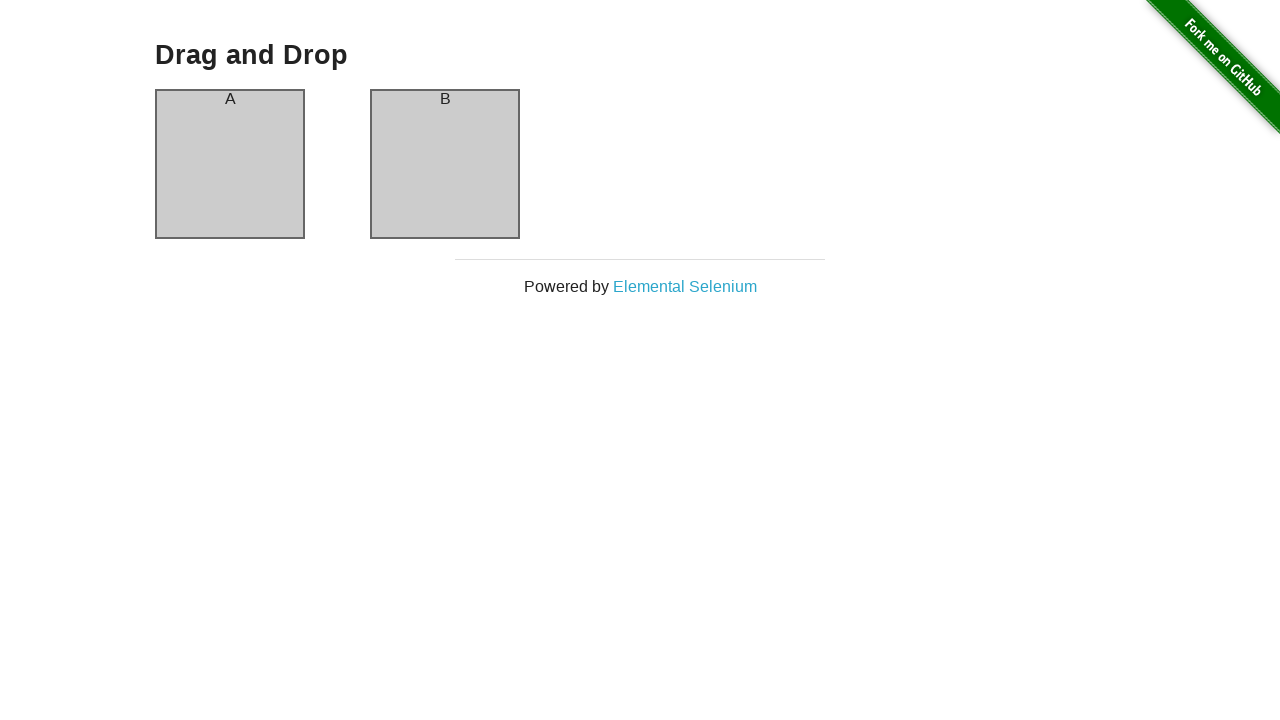

Navigated to drag and drop test page
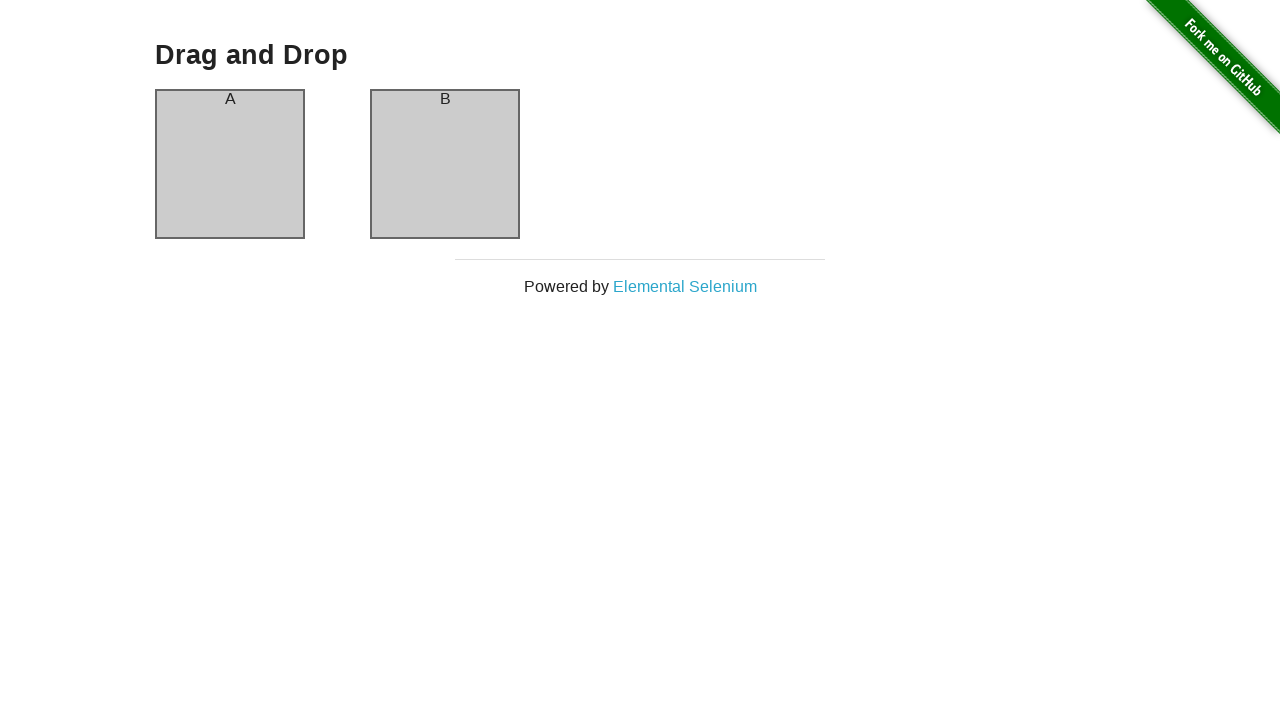

Located element A (column-a)
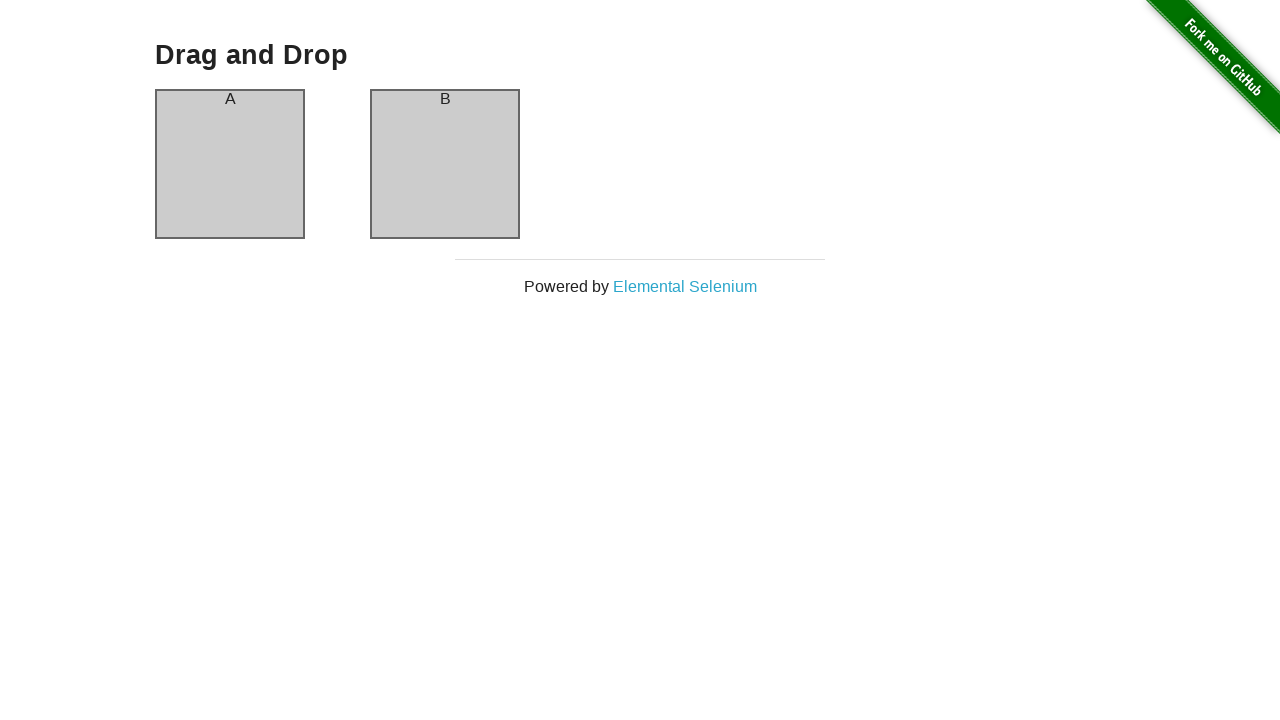

Located element B (column-b)
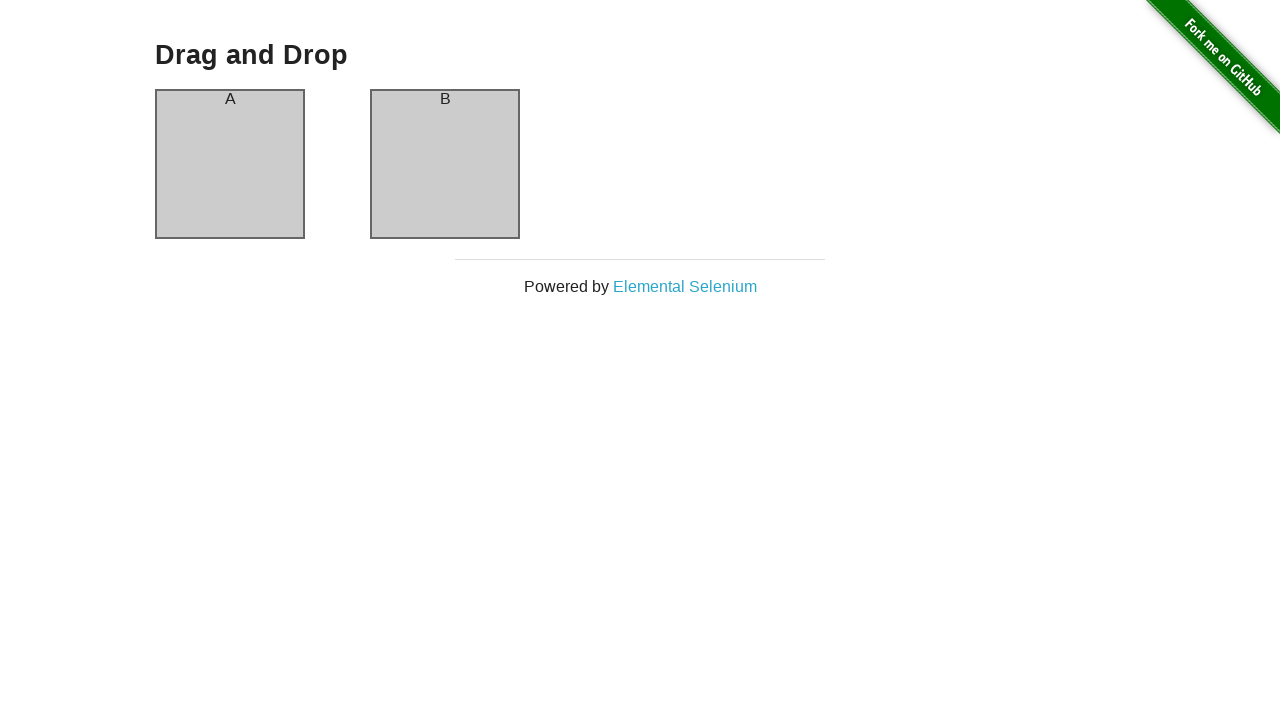

Dragged element A to element B at (445, 164)
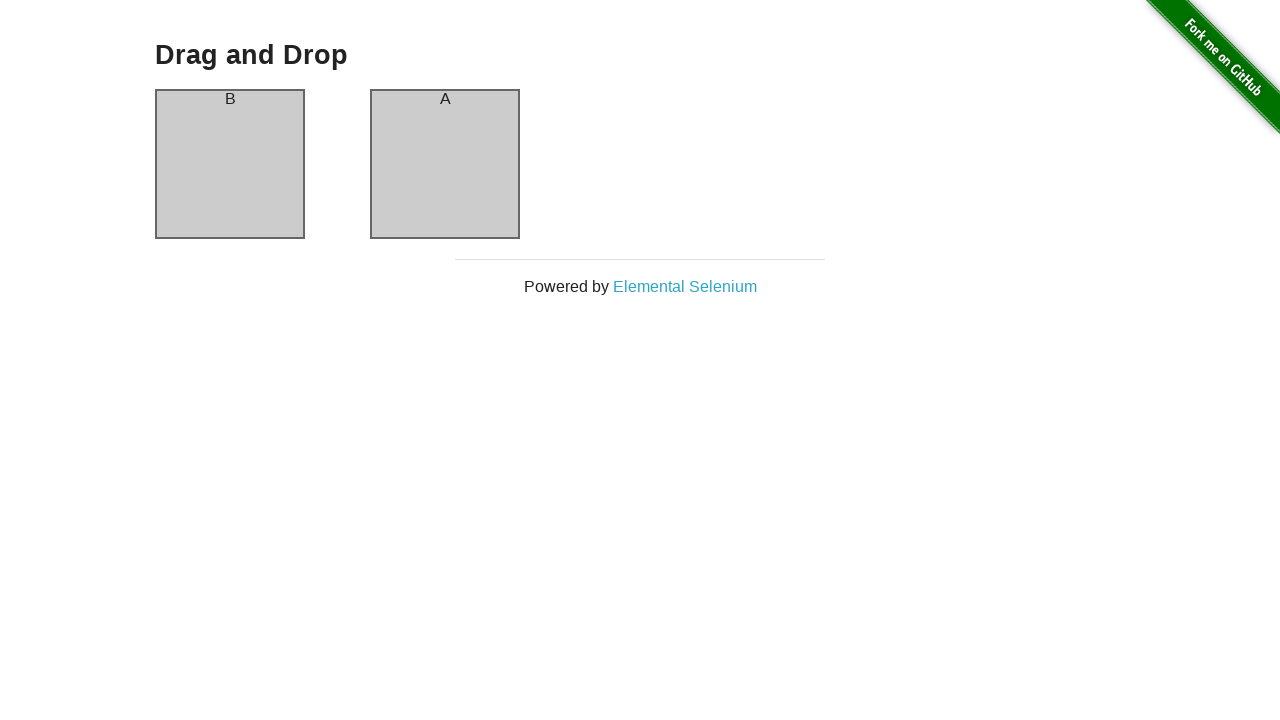

Waited 500ms for drag and drop animation to complete
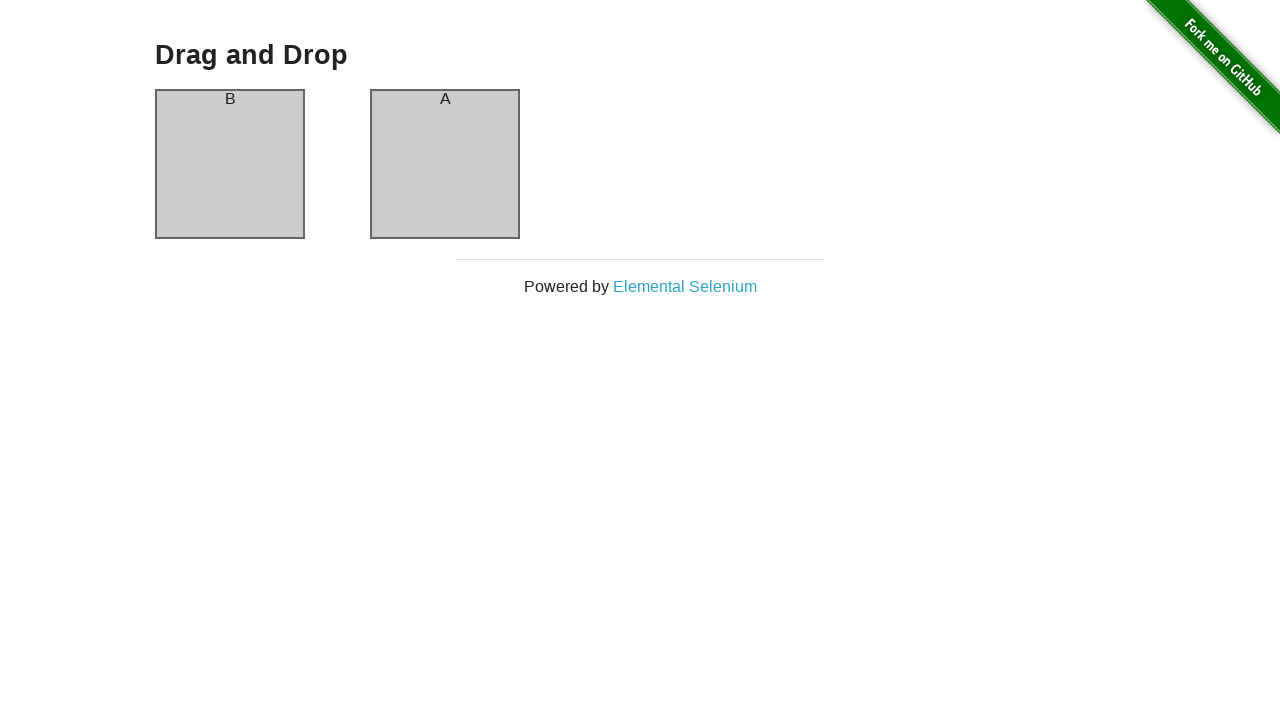

Verified that element A now contains text 'B'
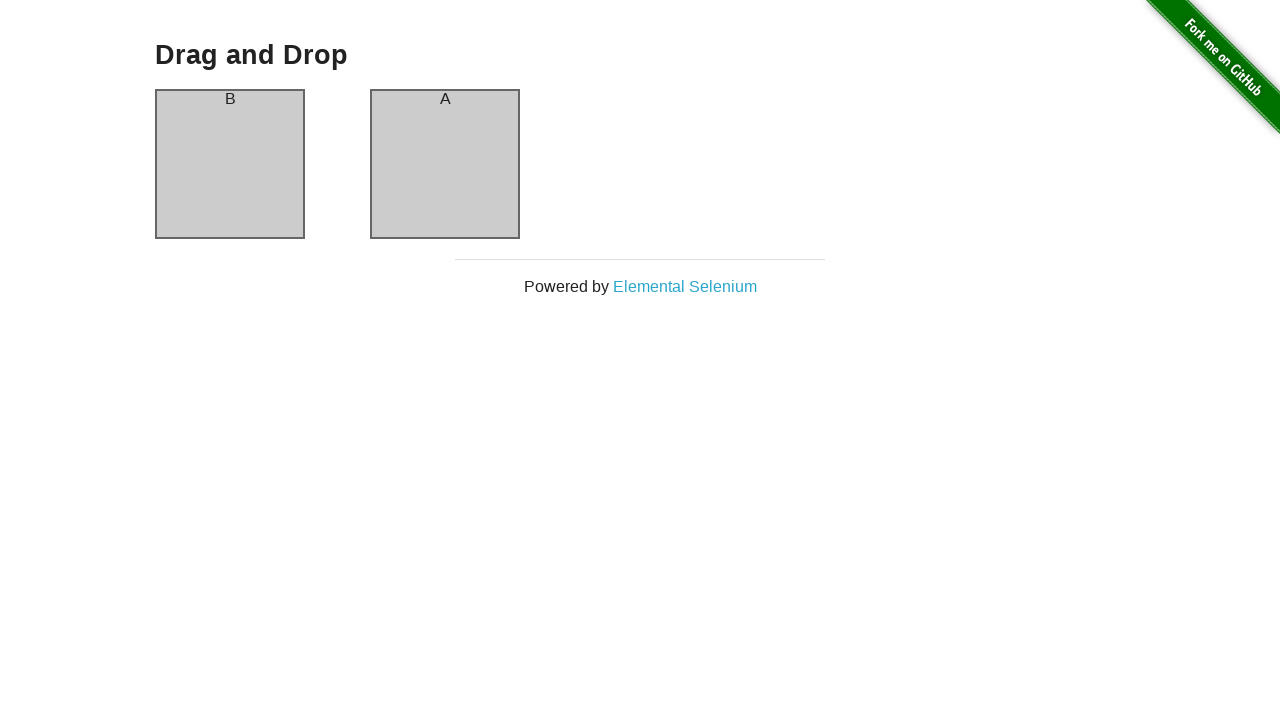

Verified that element B now contains text 'A' - drag and drop swap successful
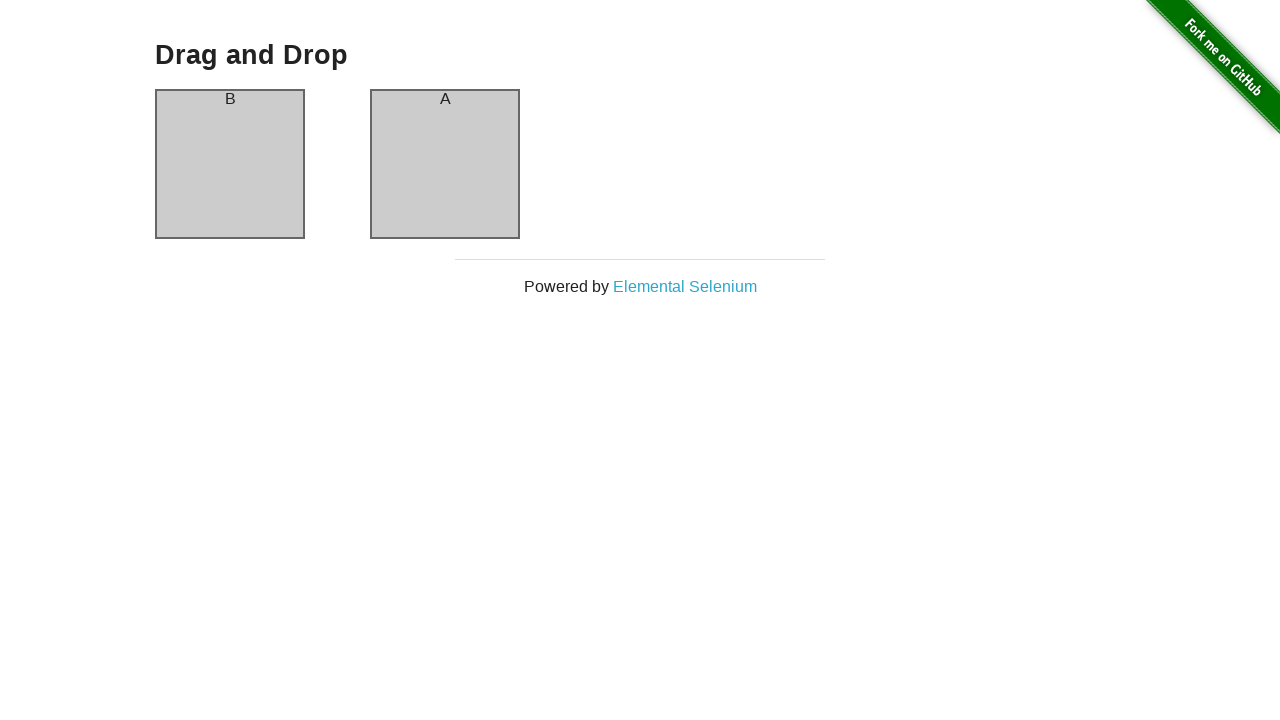

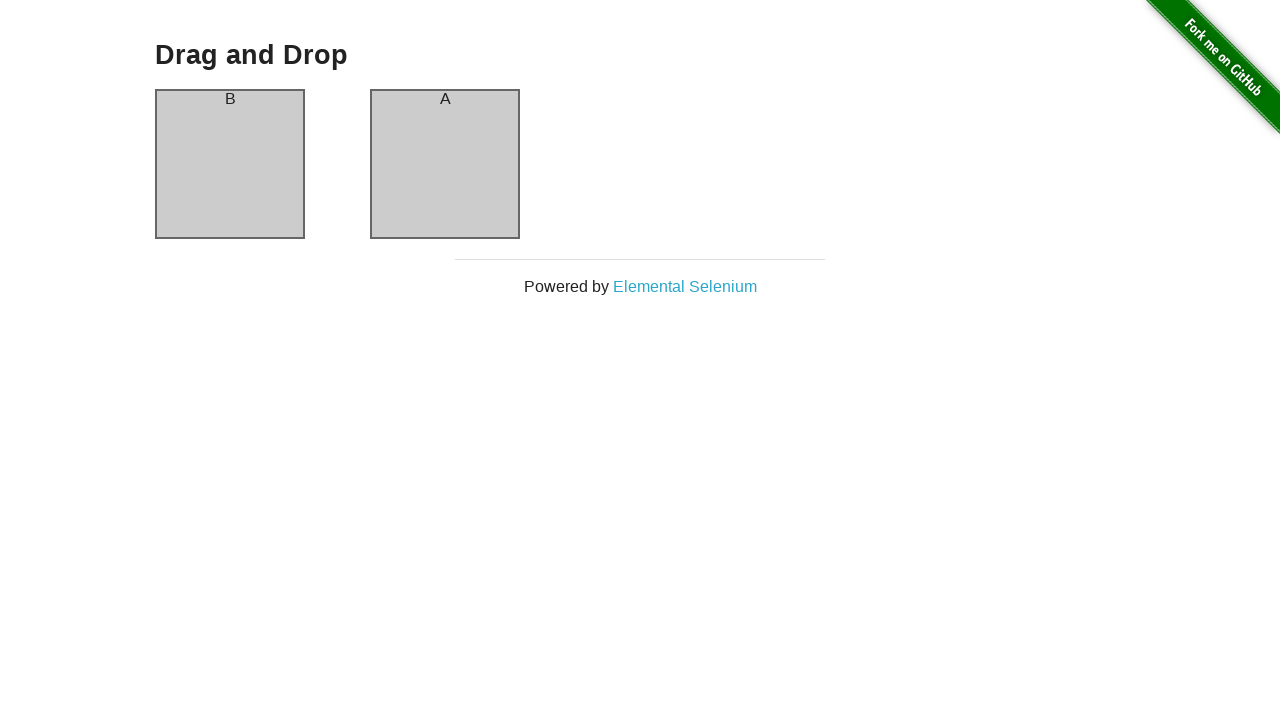